Tests table sorting functionality by clicking on a column header, verifying the data is sorted alphabetically, then navigates through paginated results to find a specific item (Rice) and retrieves its price.

Starting URL: https://rahulshettyacademy.com/seleniumPractise/#/offers

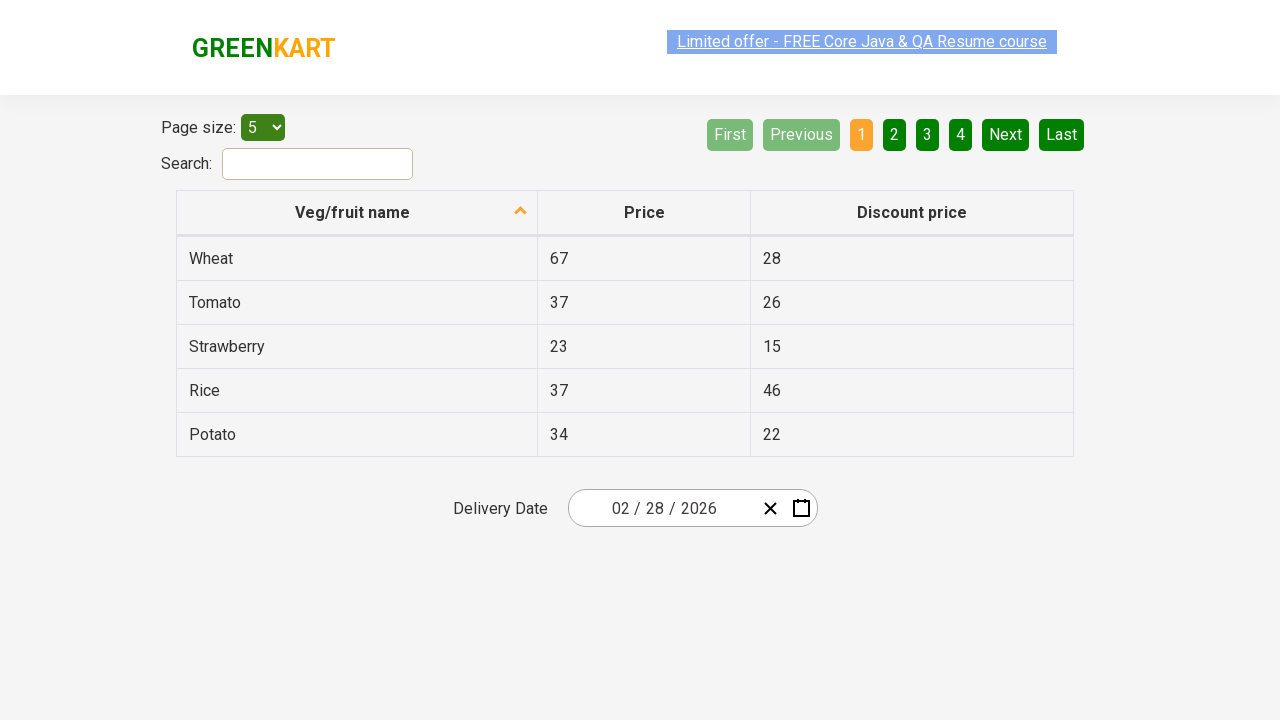

Clicked first column header to sort table at (357, 213) on xpath=//tr/th[1]
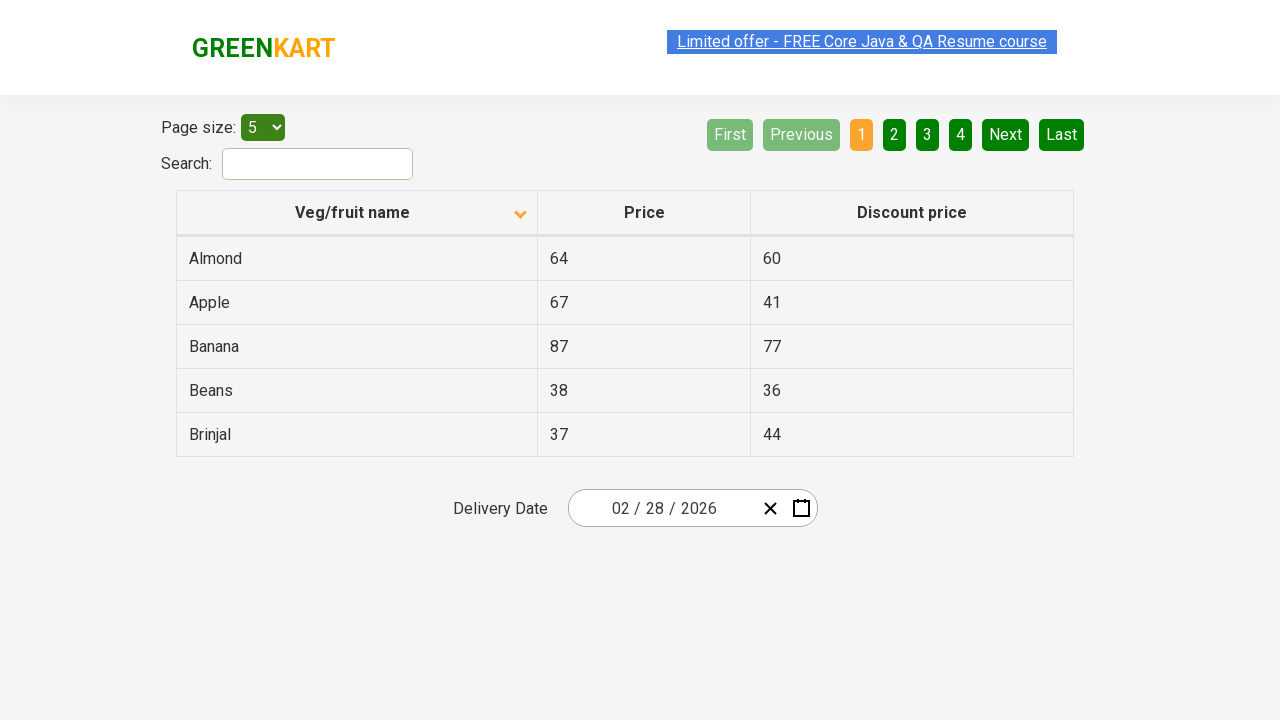

Table data loaded and visible
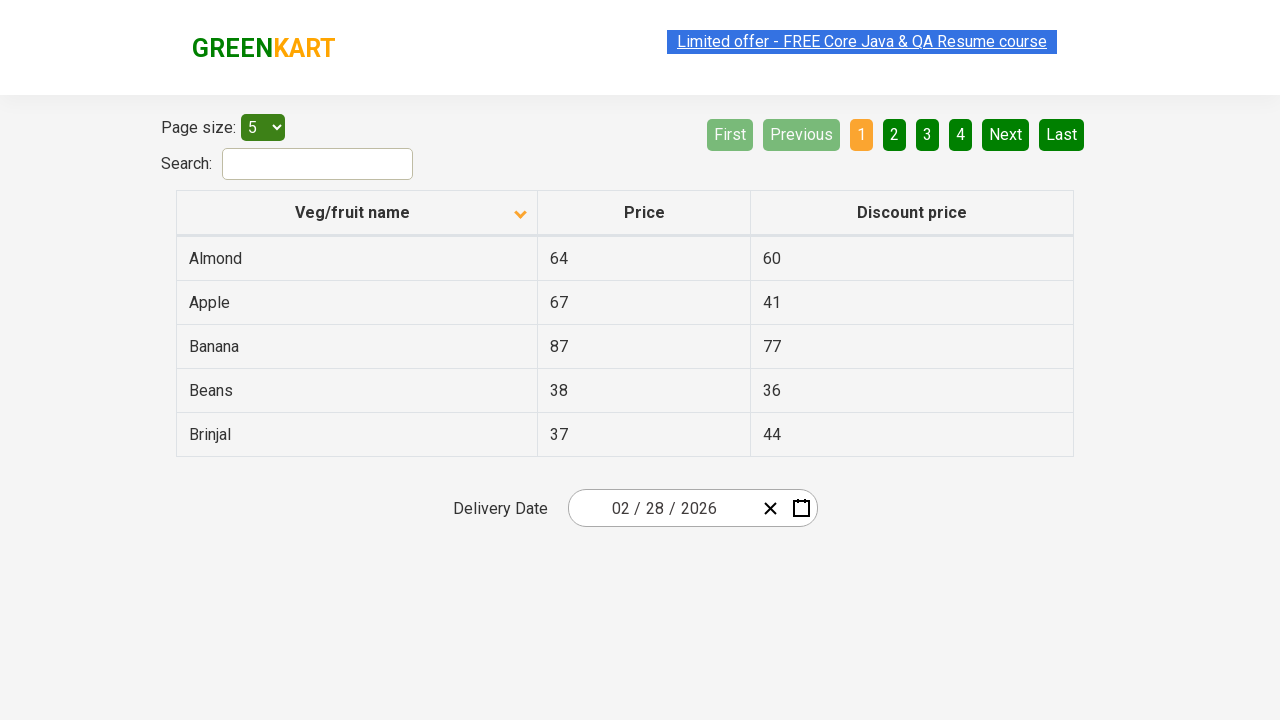

Retrieved all elements from first column
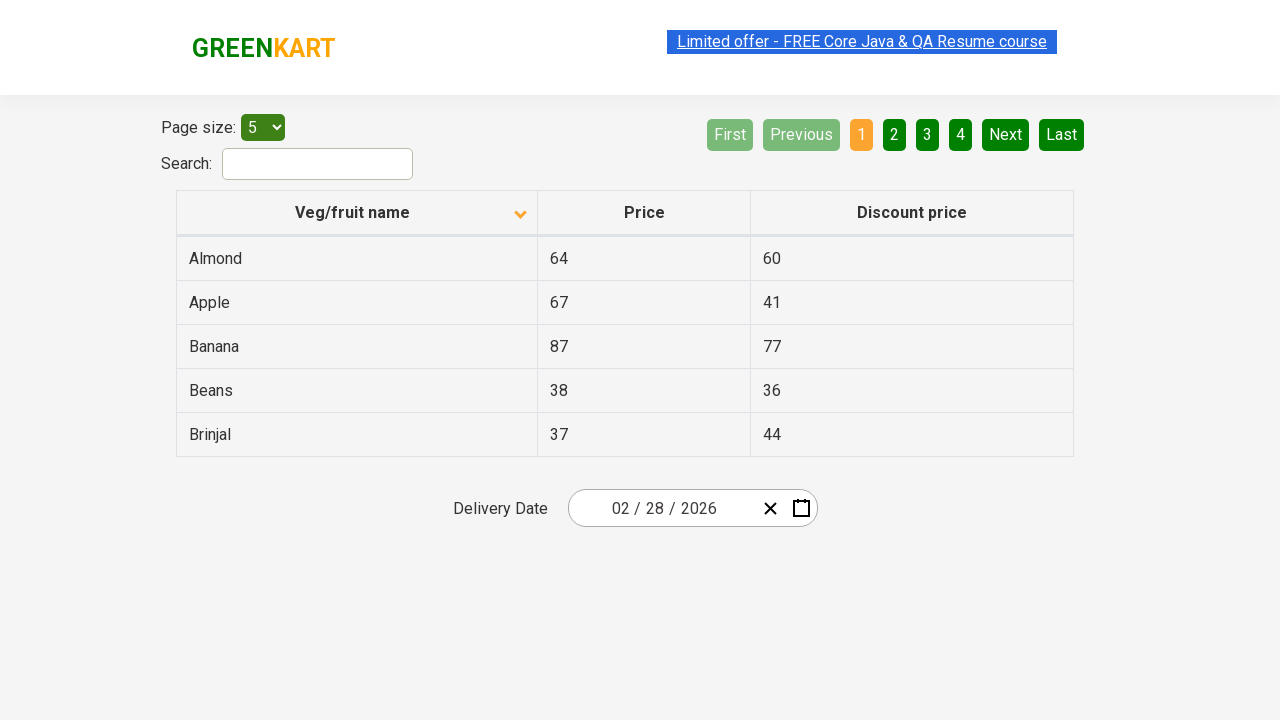

Verified table is sorted alphabetically
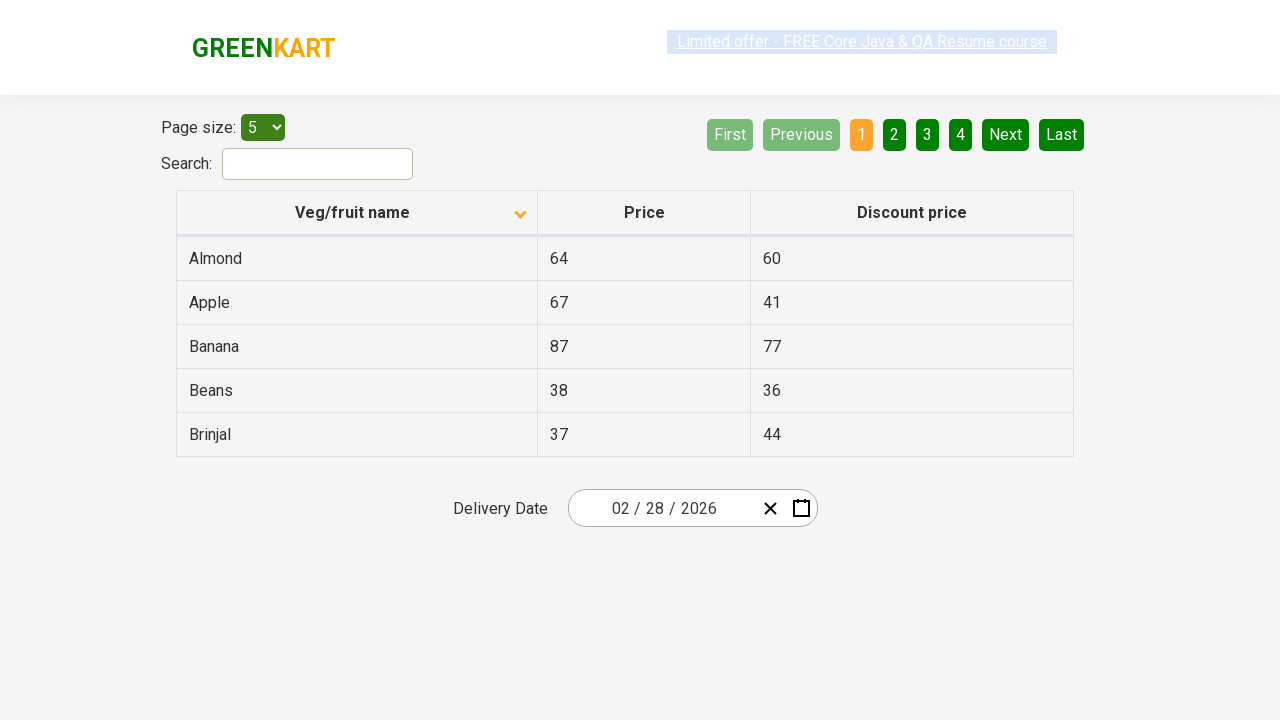

Retrieved rows from current page
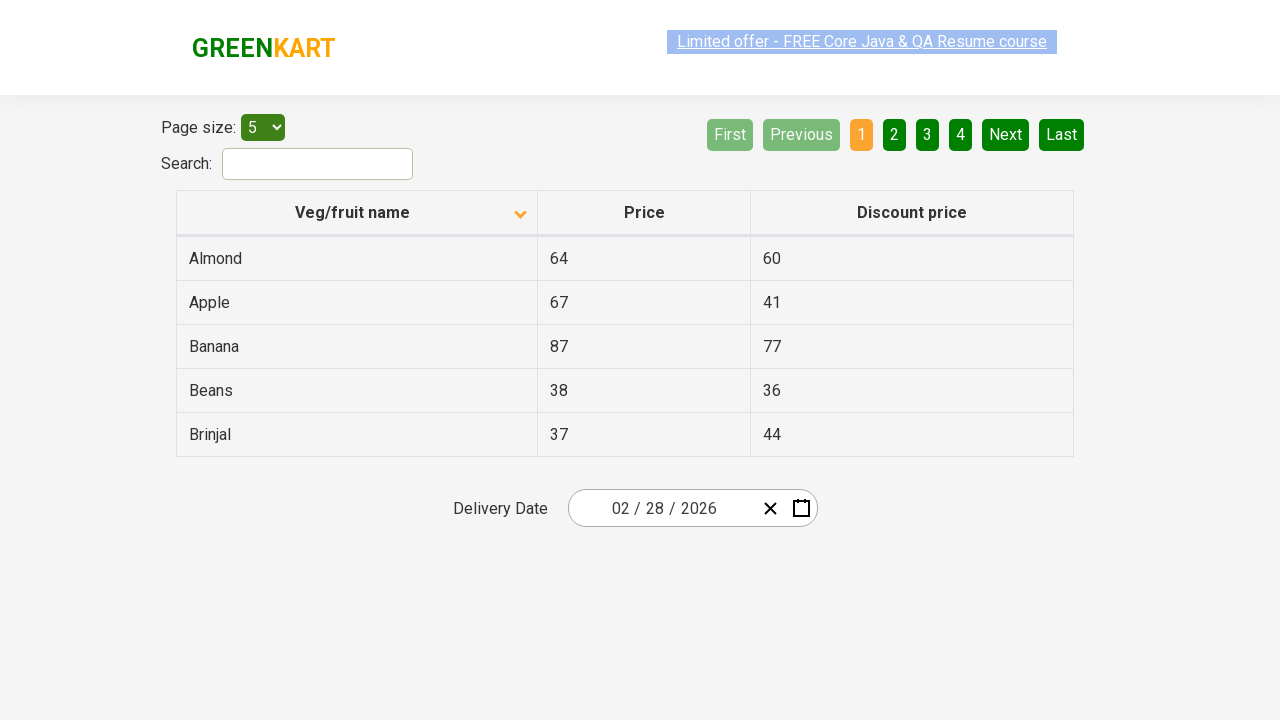

Clicked Next button to navigate to next page at (1006, 134) on [aria-label='Next']
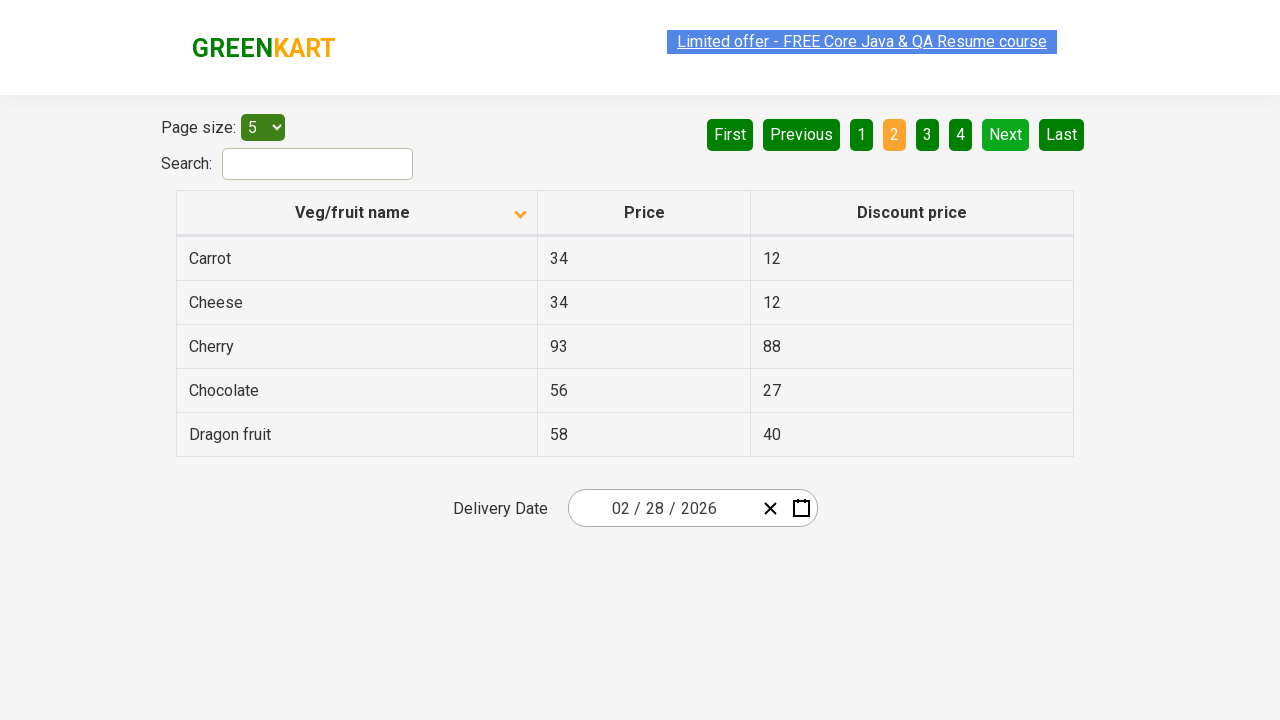

Waited for next page to load
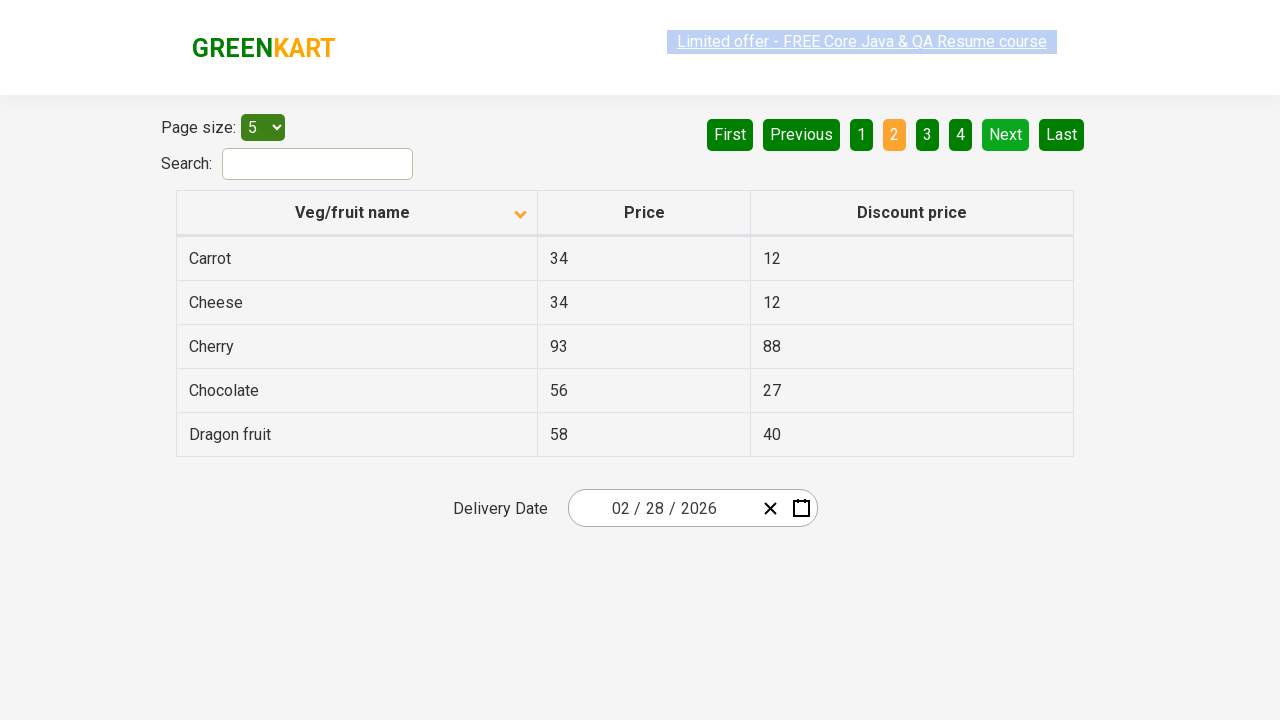

Retrieved rows from current page
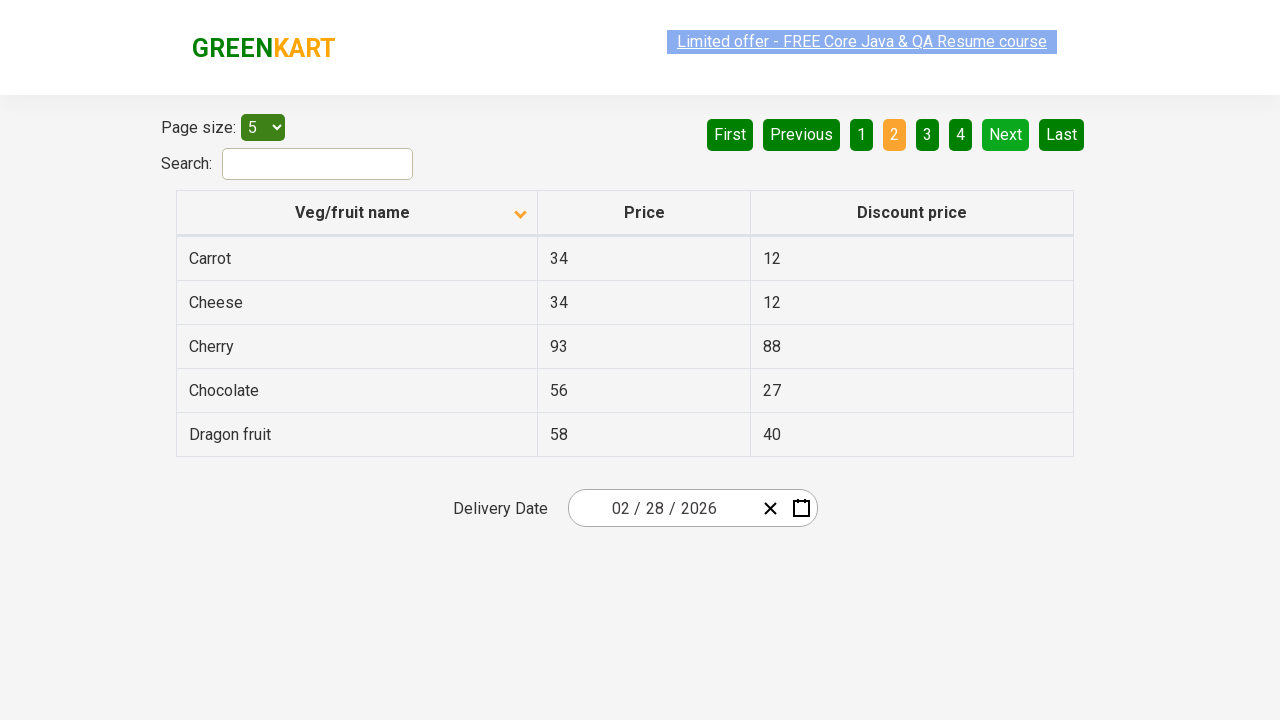

Clicked Next button to navigate to next page at (1006, 134) on [aria-label='Next']
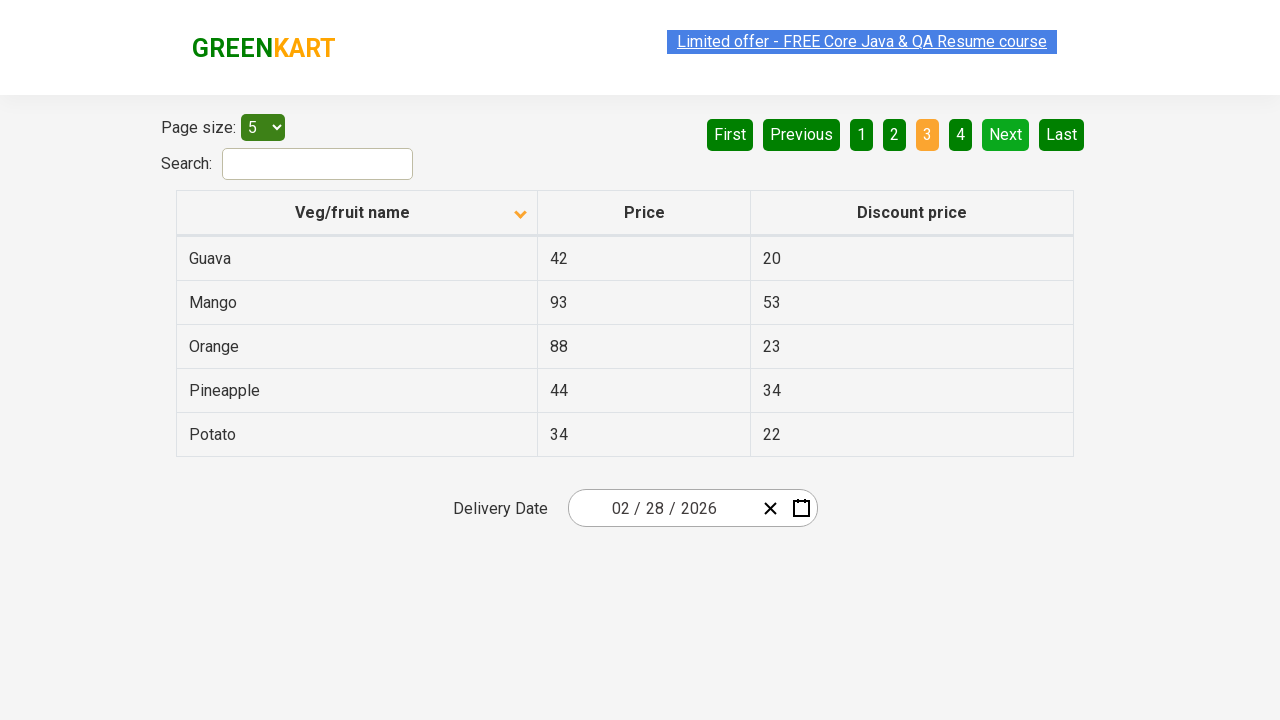

Waited for next page to load
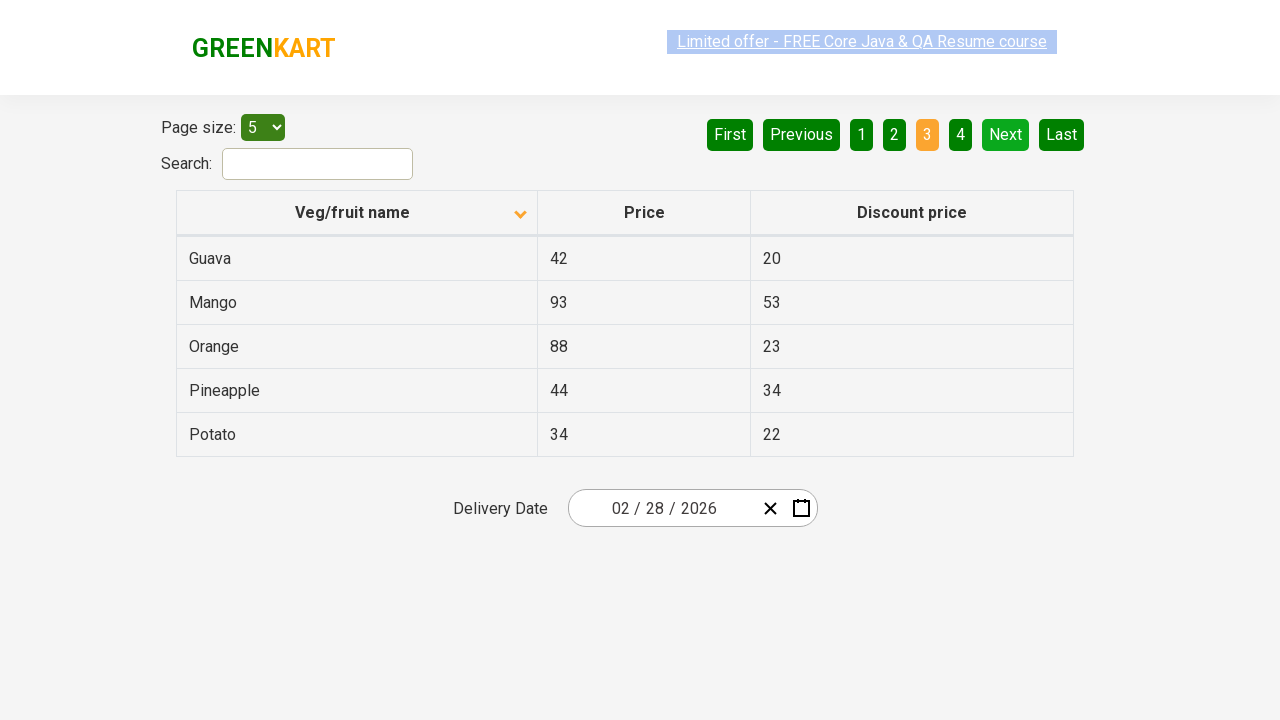

Retrieved rows from current page
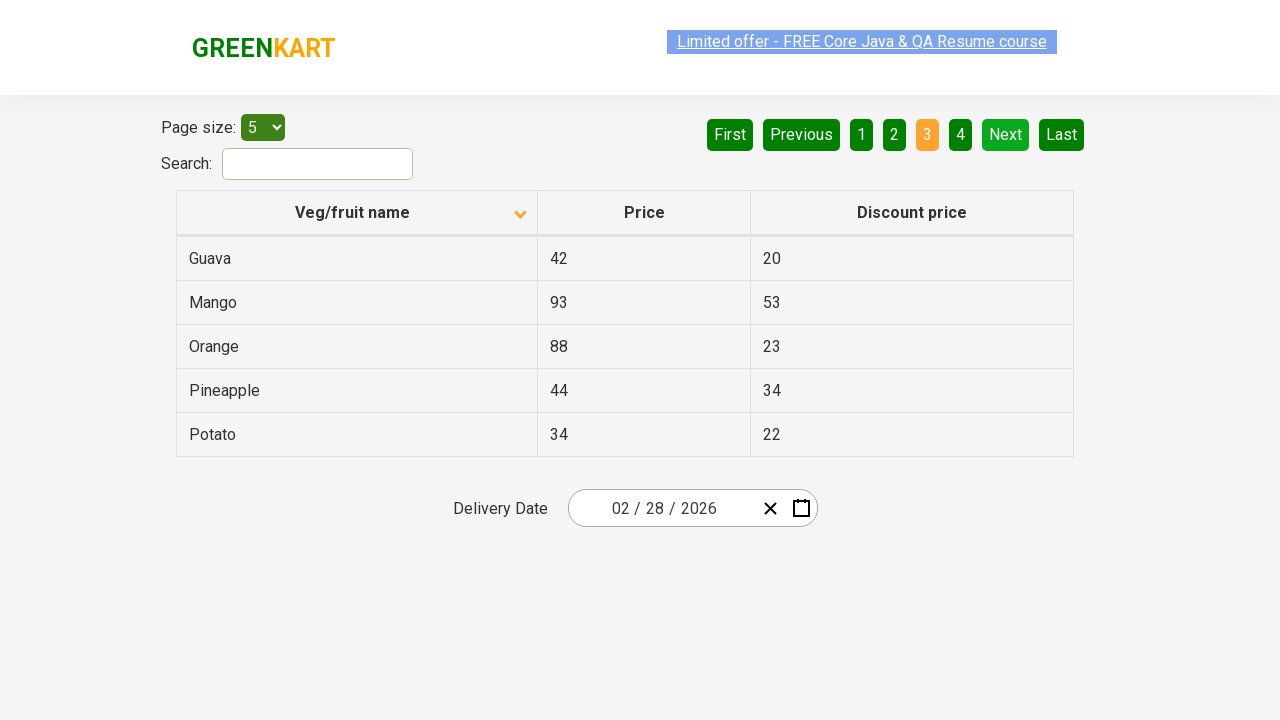

Clicked Next button to navigate to next page at (1006, 134) on [aria-label='Next']
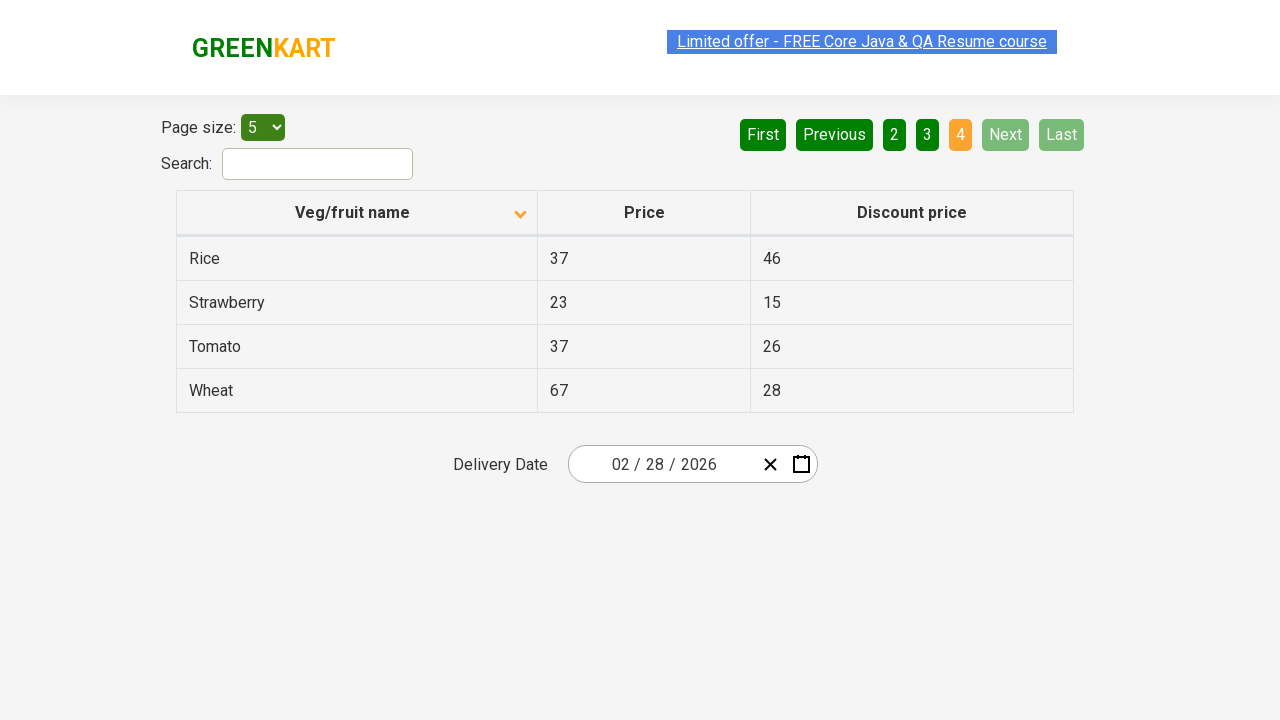

Waited for next page to load
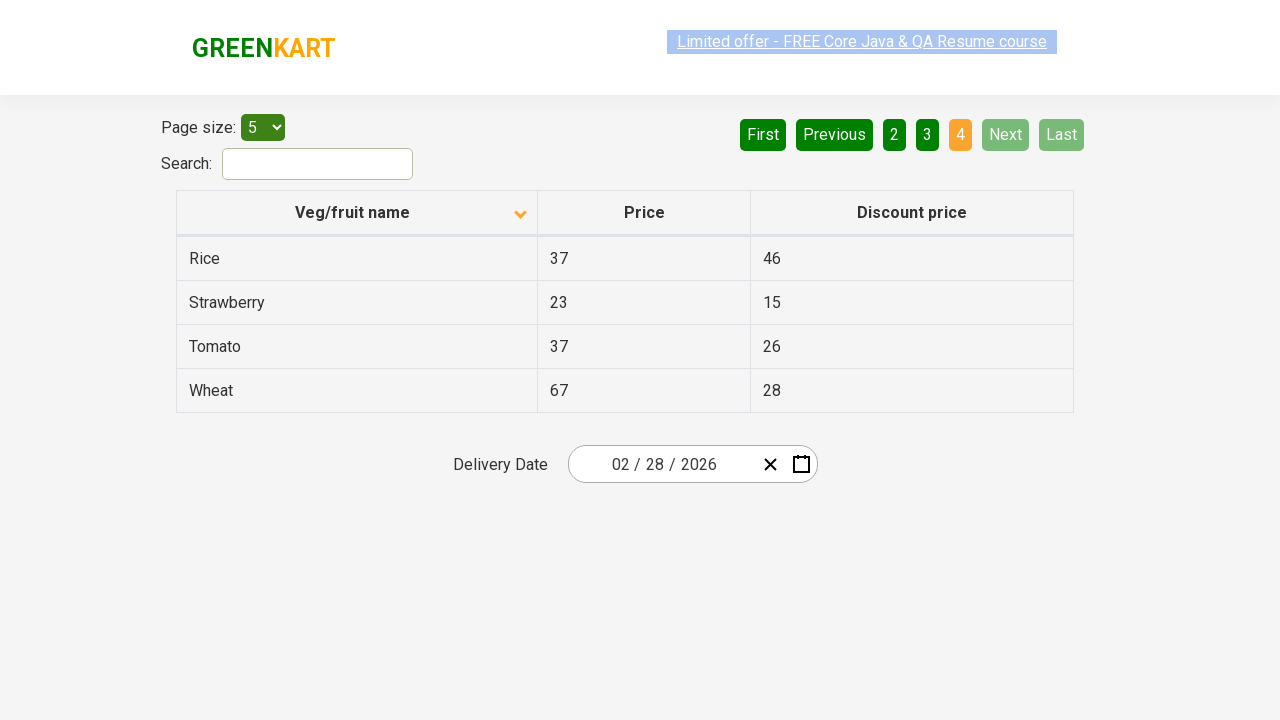

Retrieved rows from current page
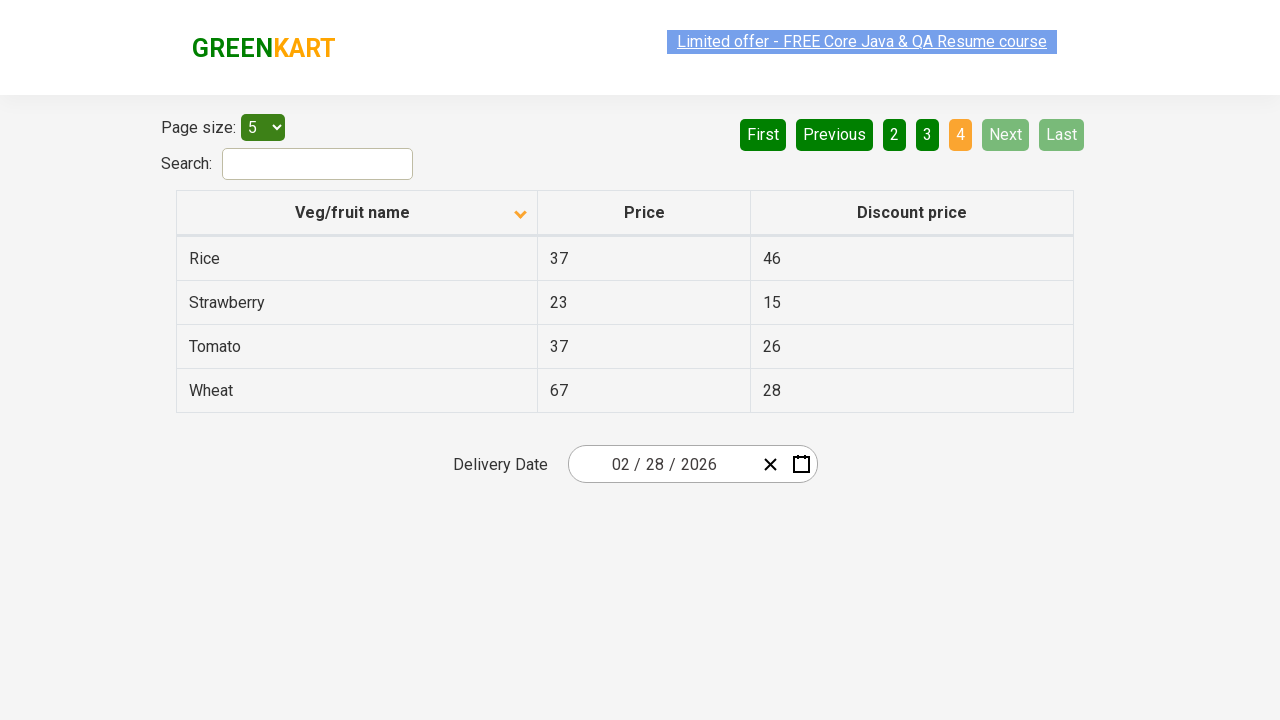

Found Rice in table with price: 37
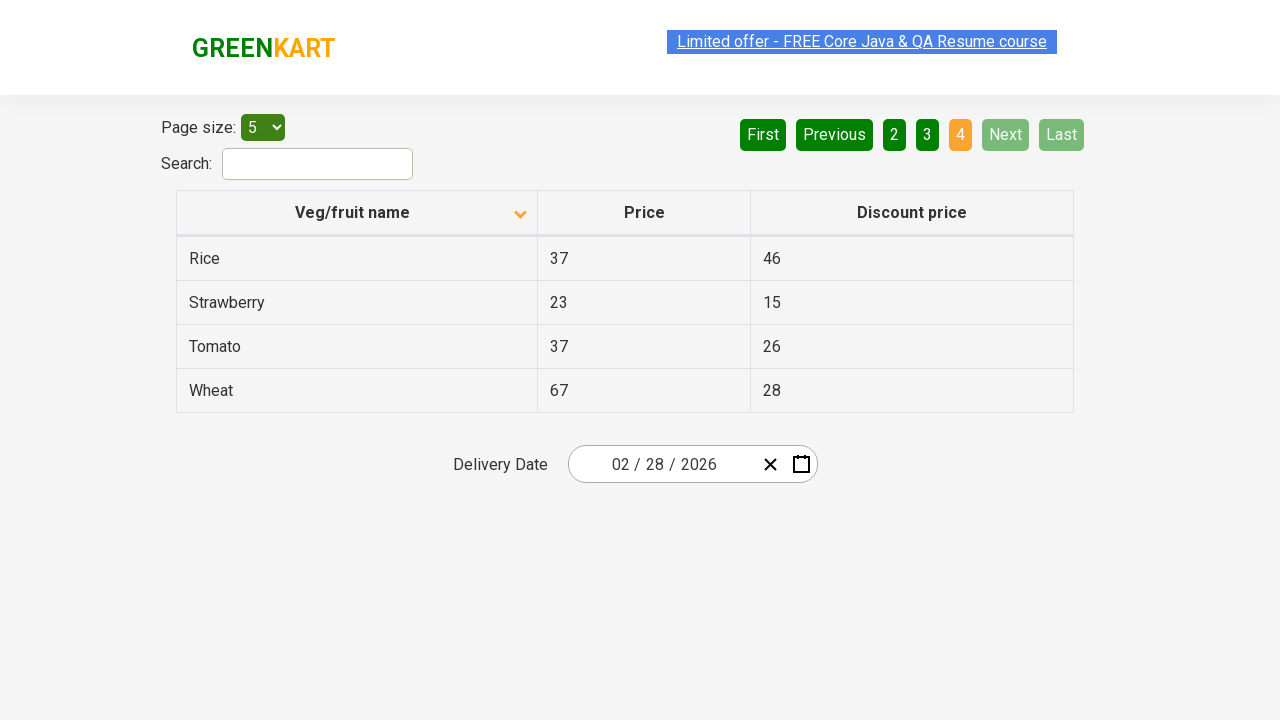

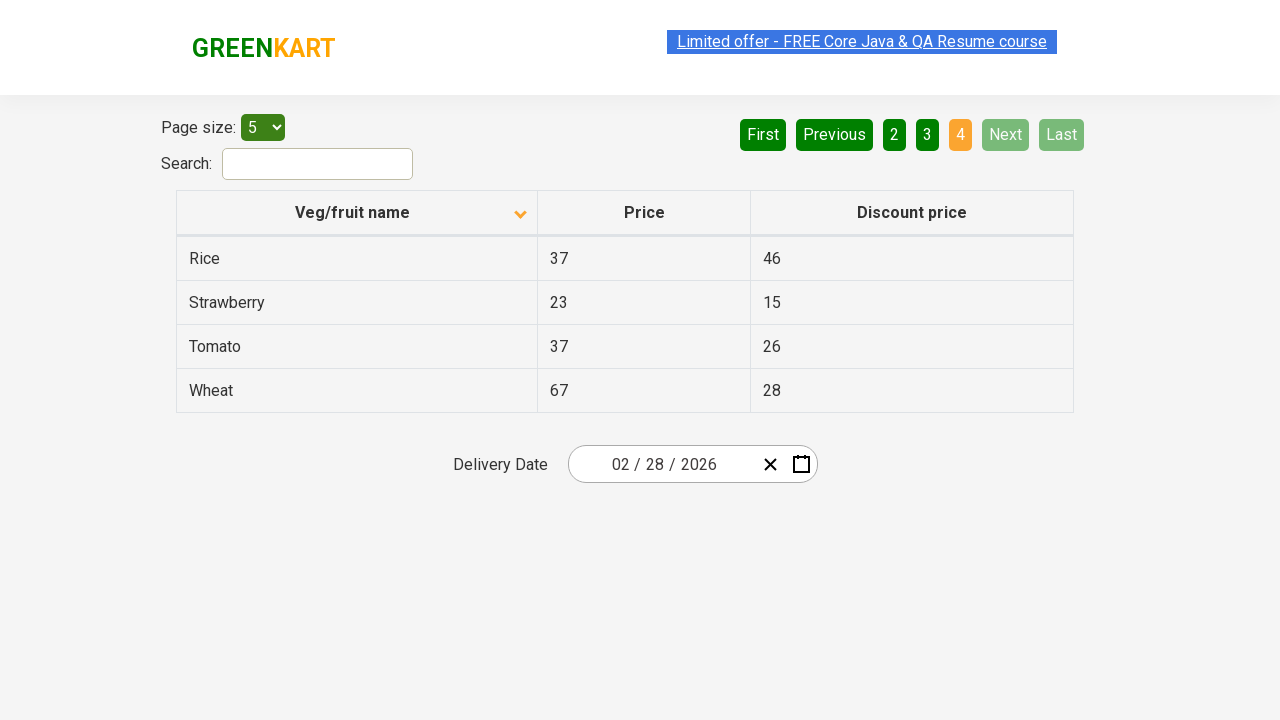